Tests a form on a blog page by filling in text fields, clicking a link, reading dropdown and date values, and waiting for a submit button to become enabled before clicking it.

Starting URL: http://only-testing-blog.blogspot.in/2013/11/new-test.html

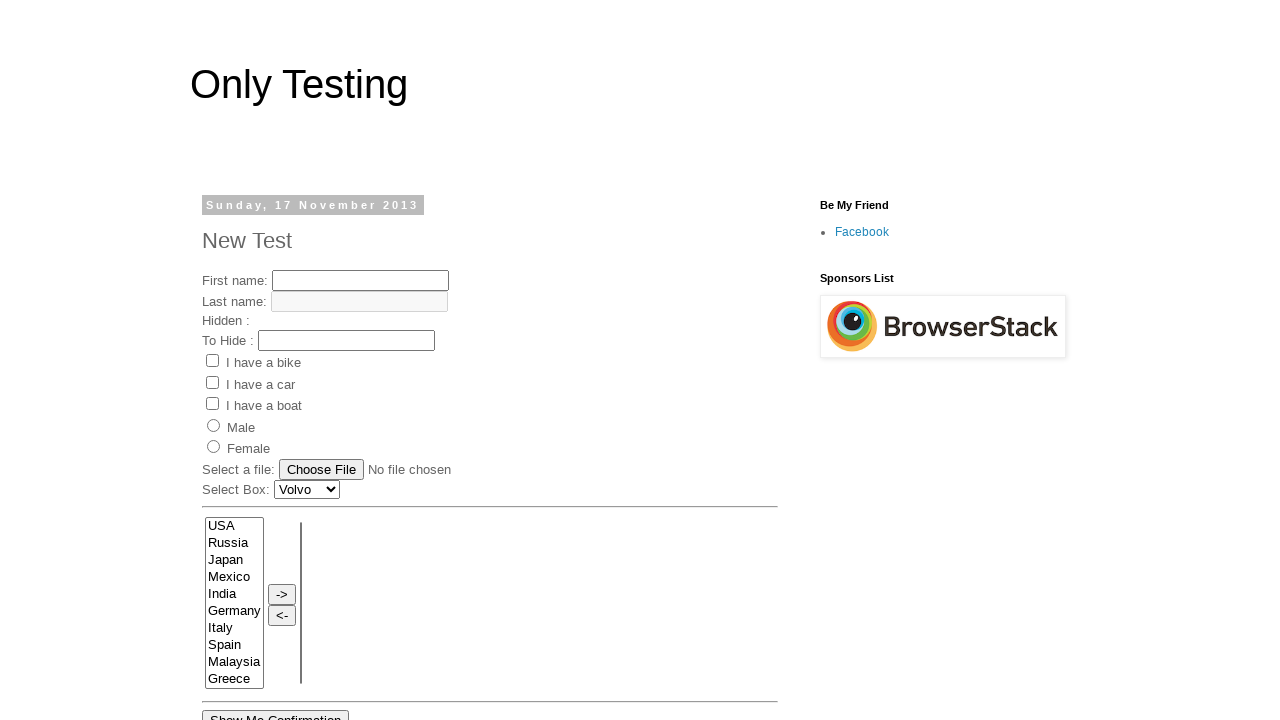

Filled first name field with 'My Name' on input[name='fname']
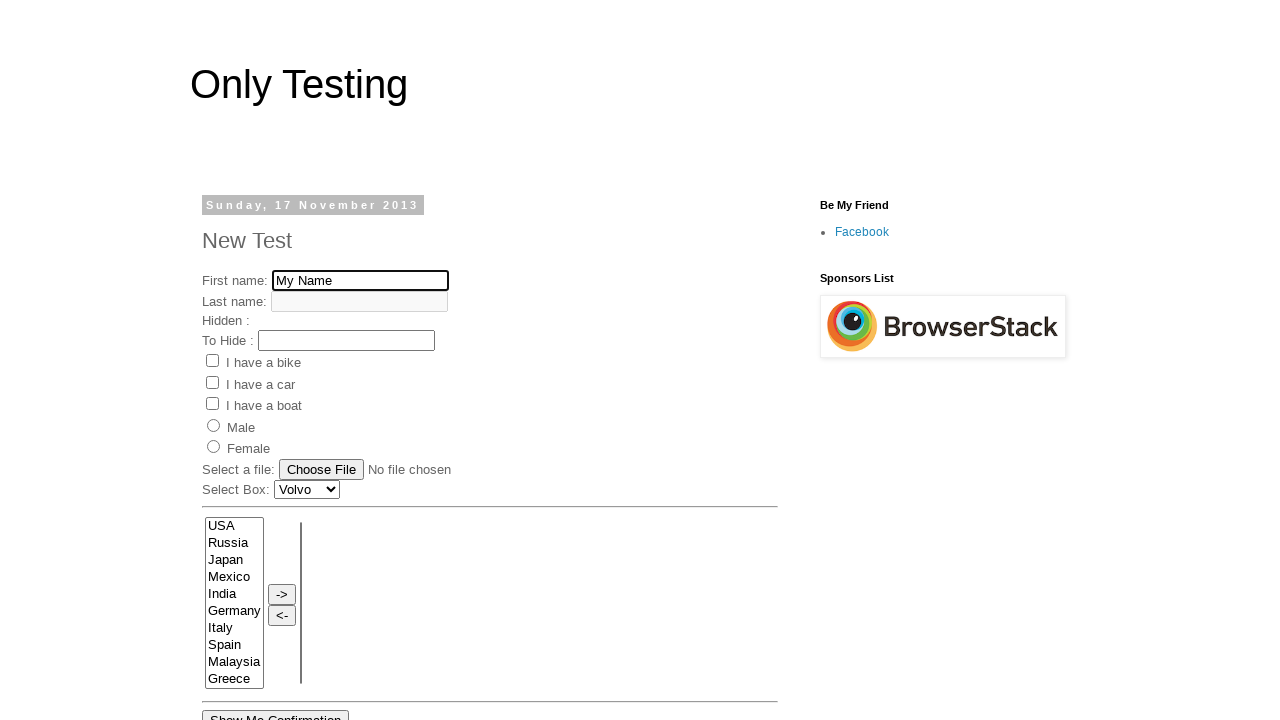

Filled hidden name field with 'Hidden Name' on input[name='To Hide']
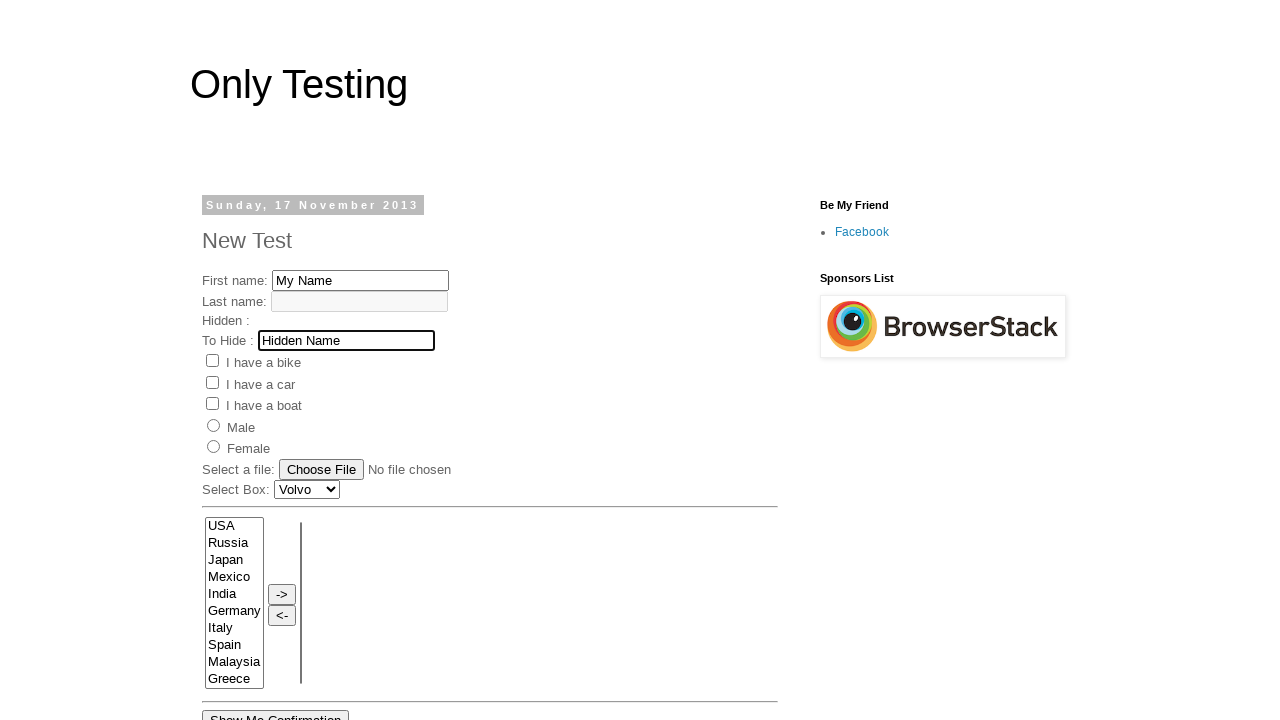

Clicked 'Click Here' link at (232, 393) on text=Click Here
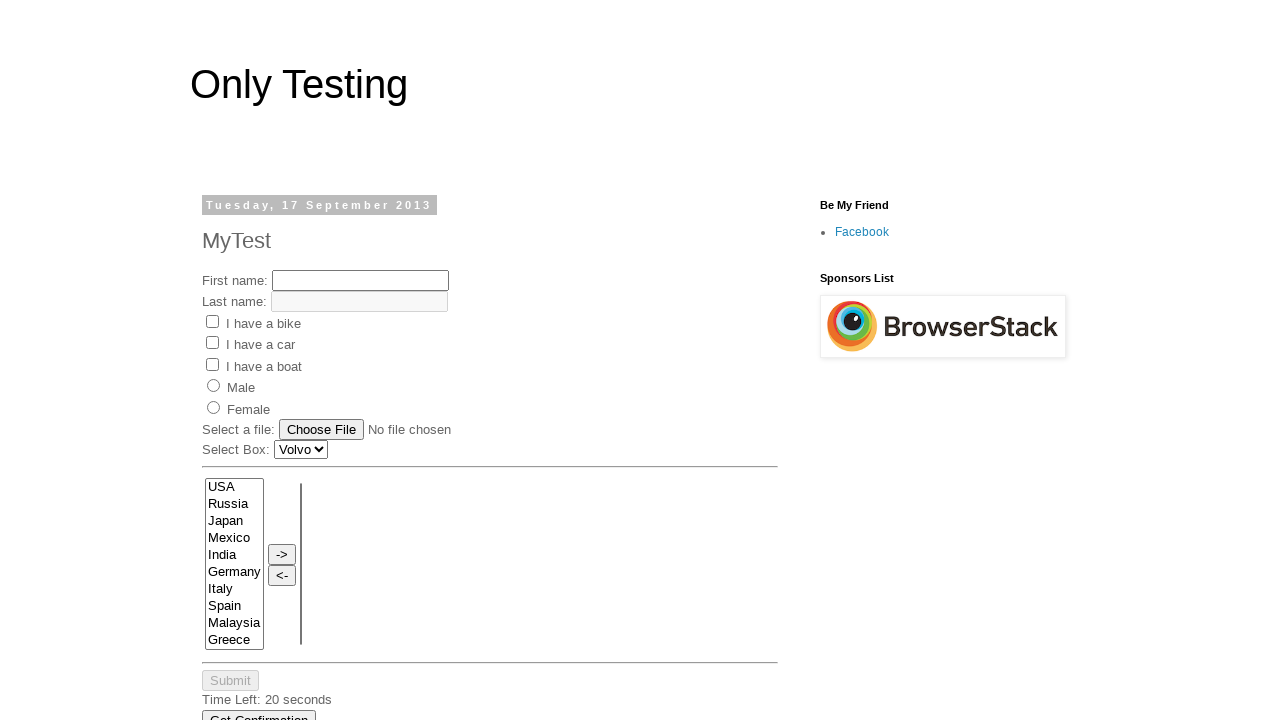

Filled first name field with 'My second Name' on input[name='fname']
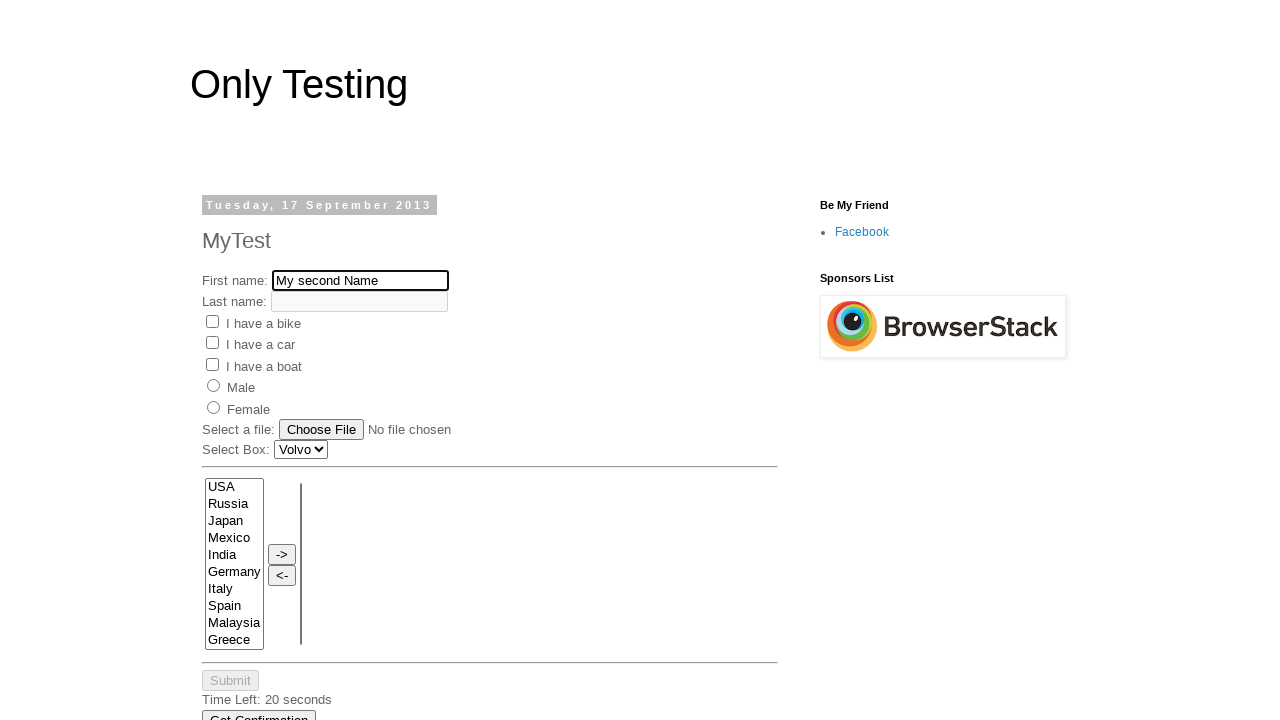

Submit button became enabled after waiting
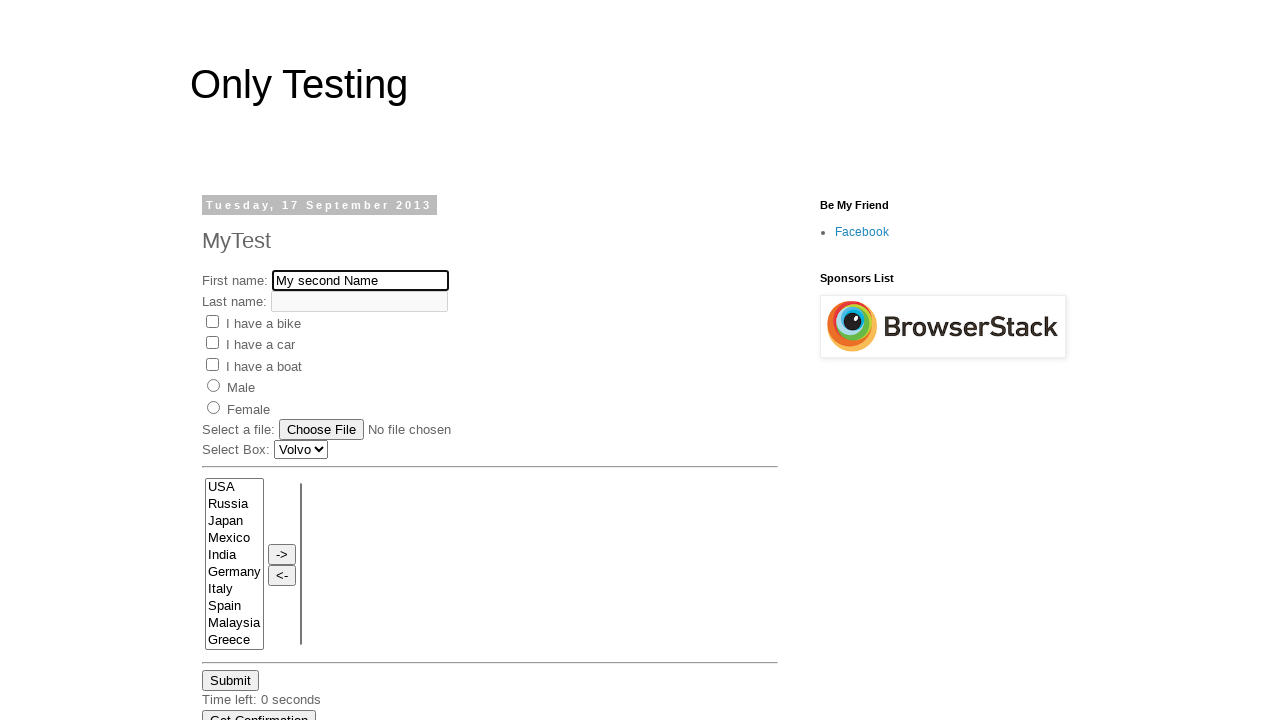

Clicked submit button to submit form at (230, 681) on #submitButton
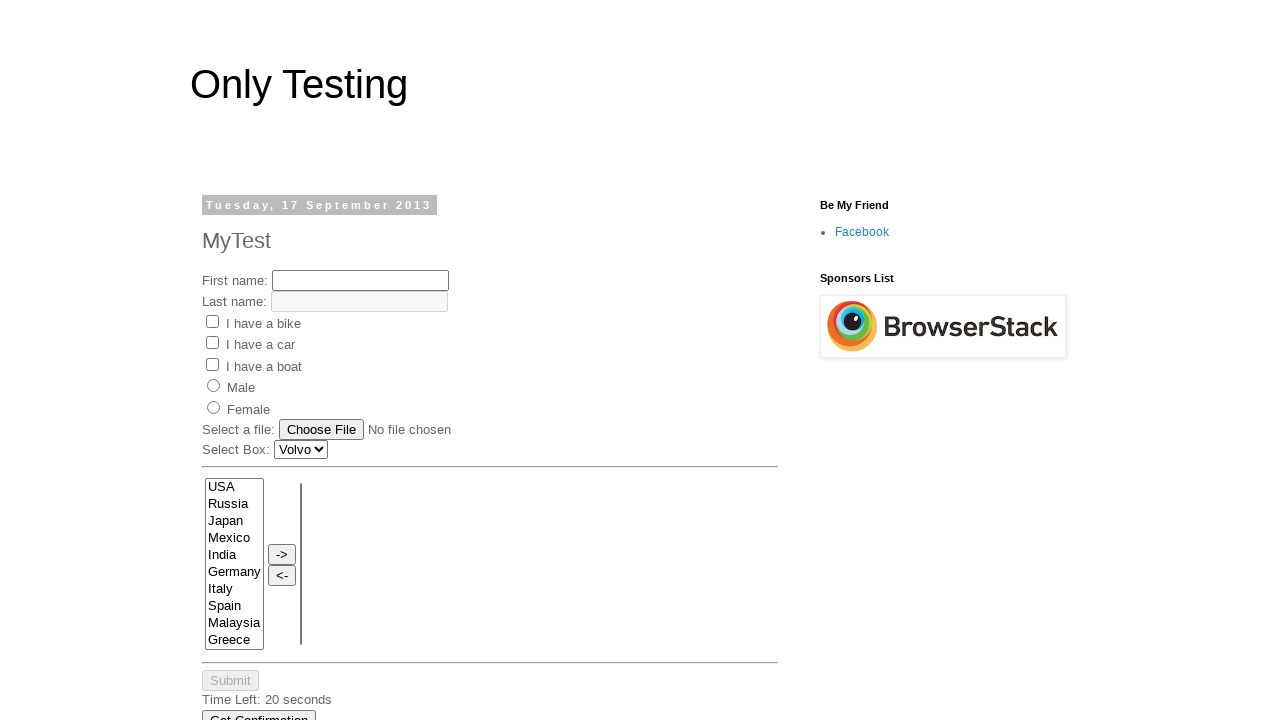

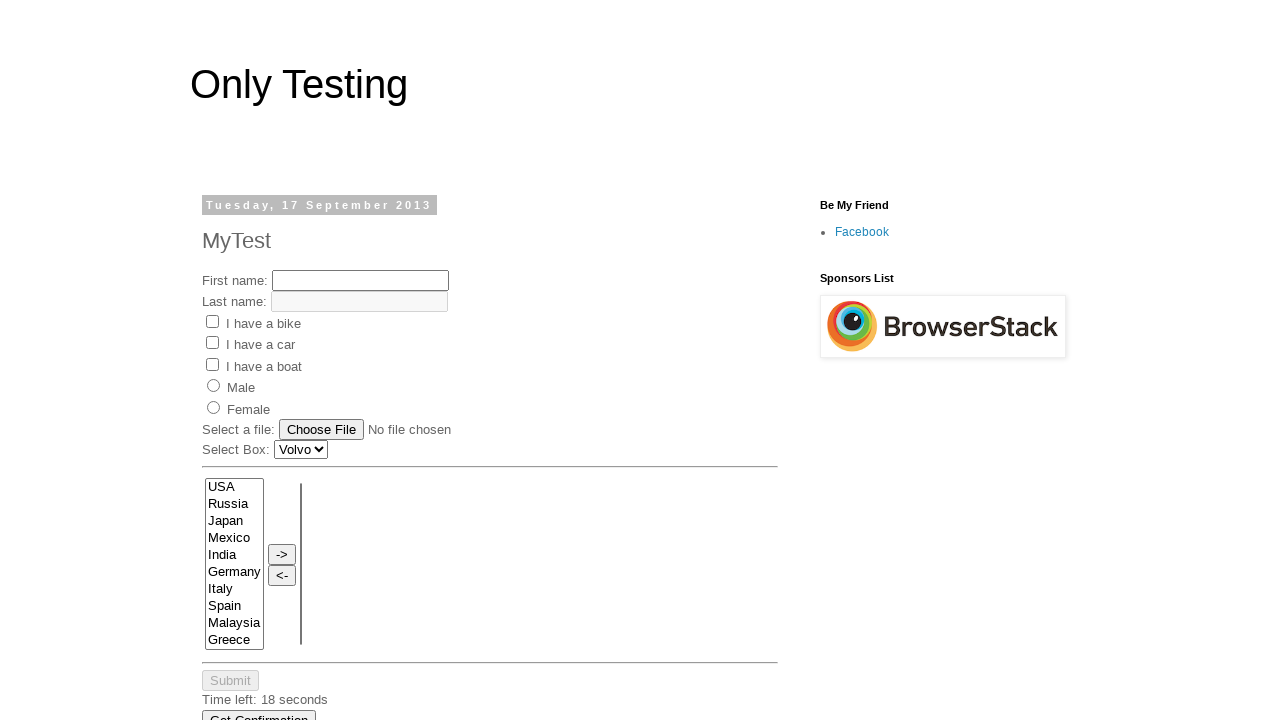